Navigates to a practice page and maximizes the browser window

Starting URL: https://courses.letskodeit.com/practice

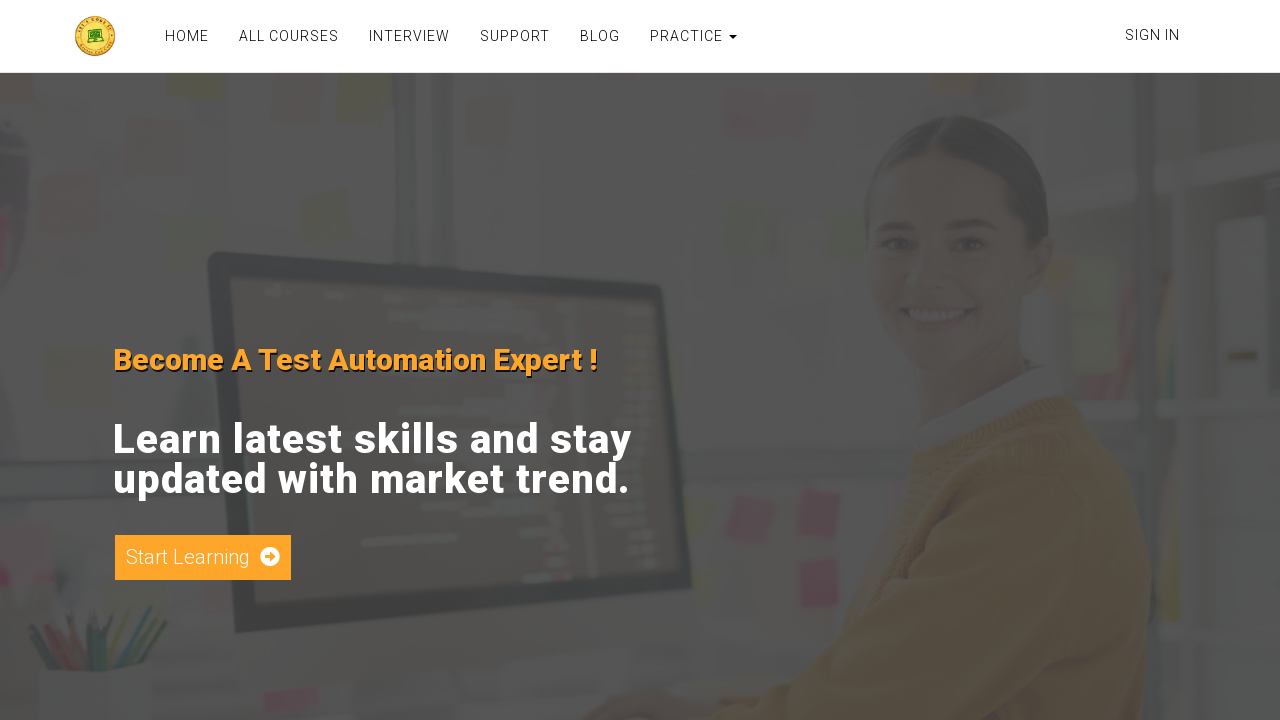

Navigated to practice page at https://courses.letskodeit.com/practice
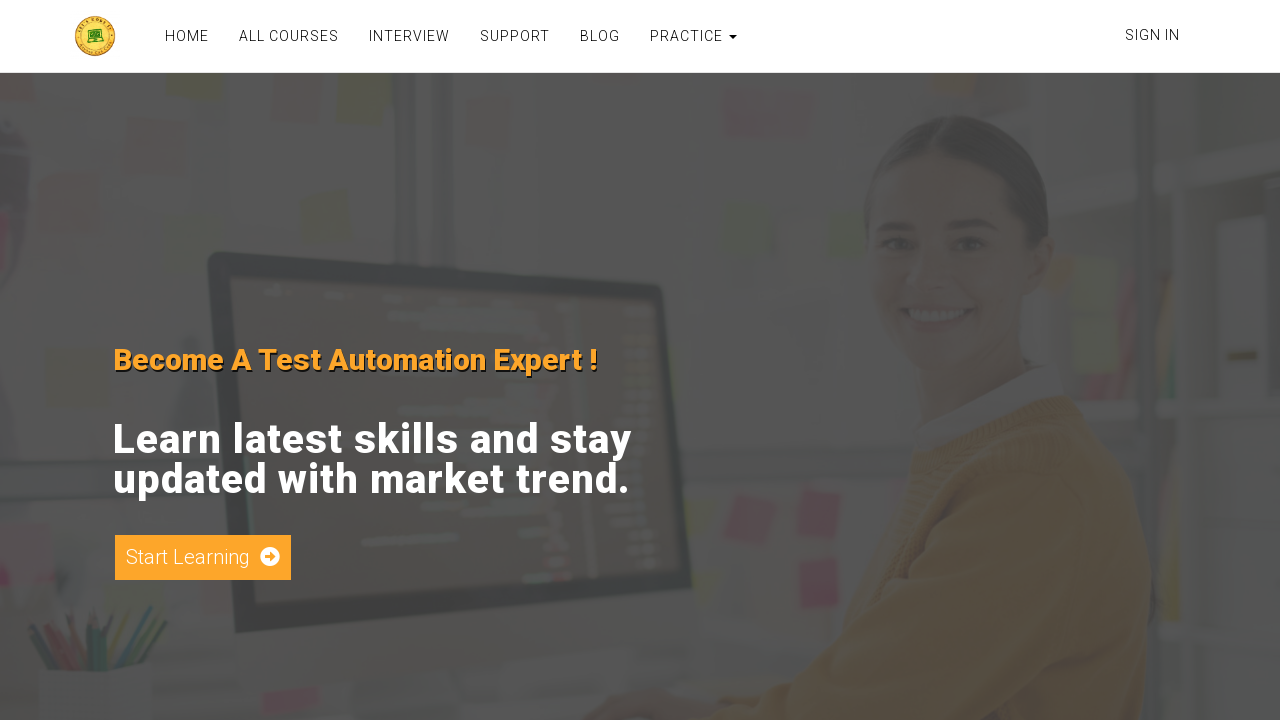

Maximized browser window to 1920x1080
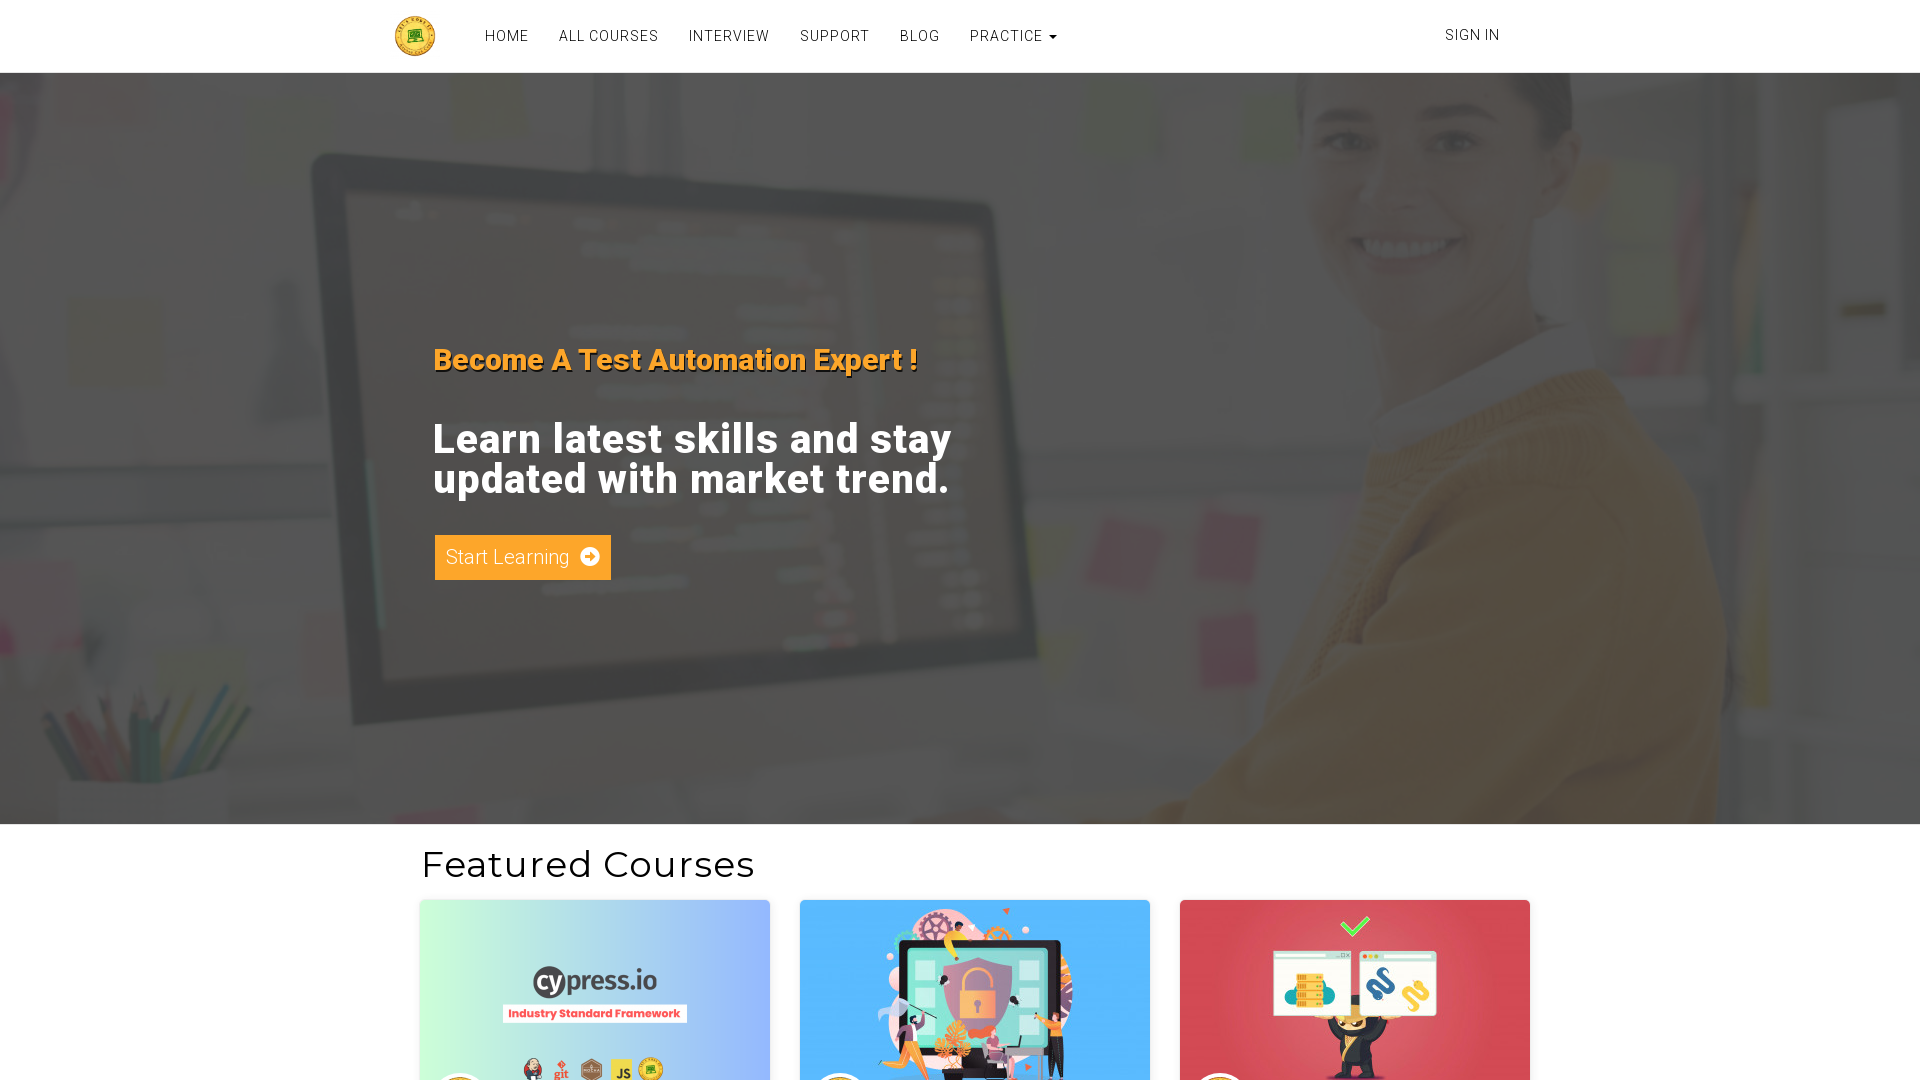

Page fully loaded and ready
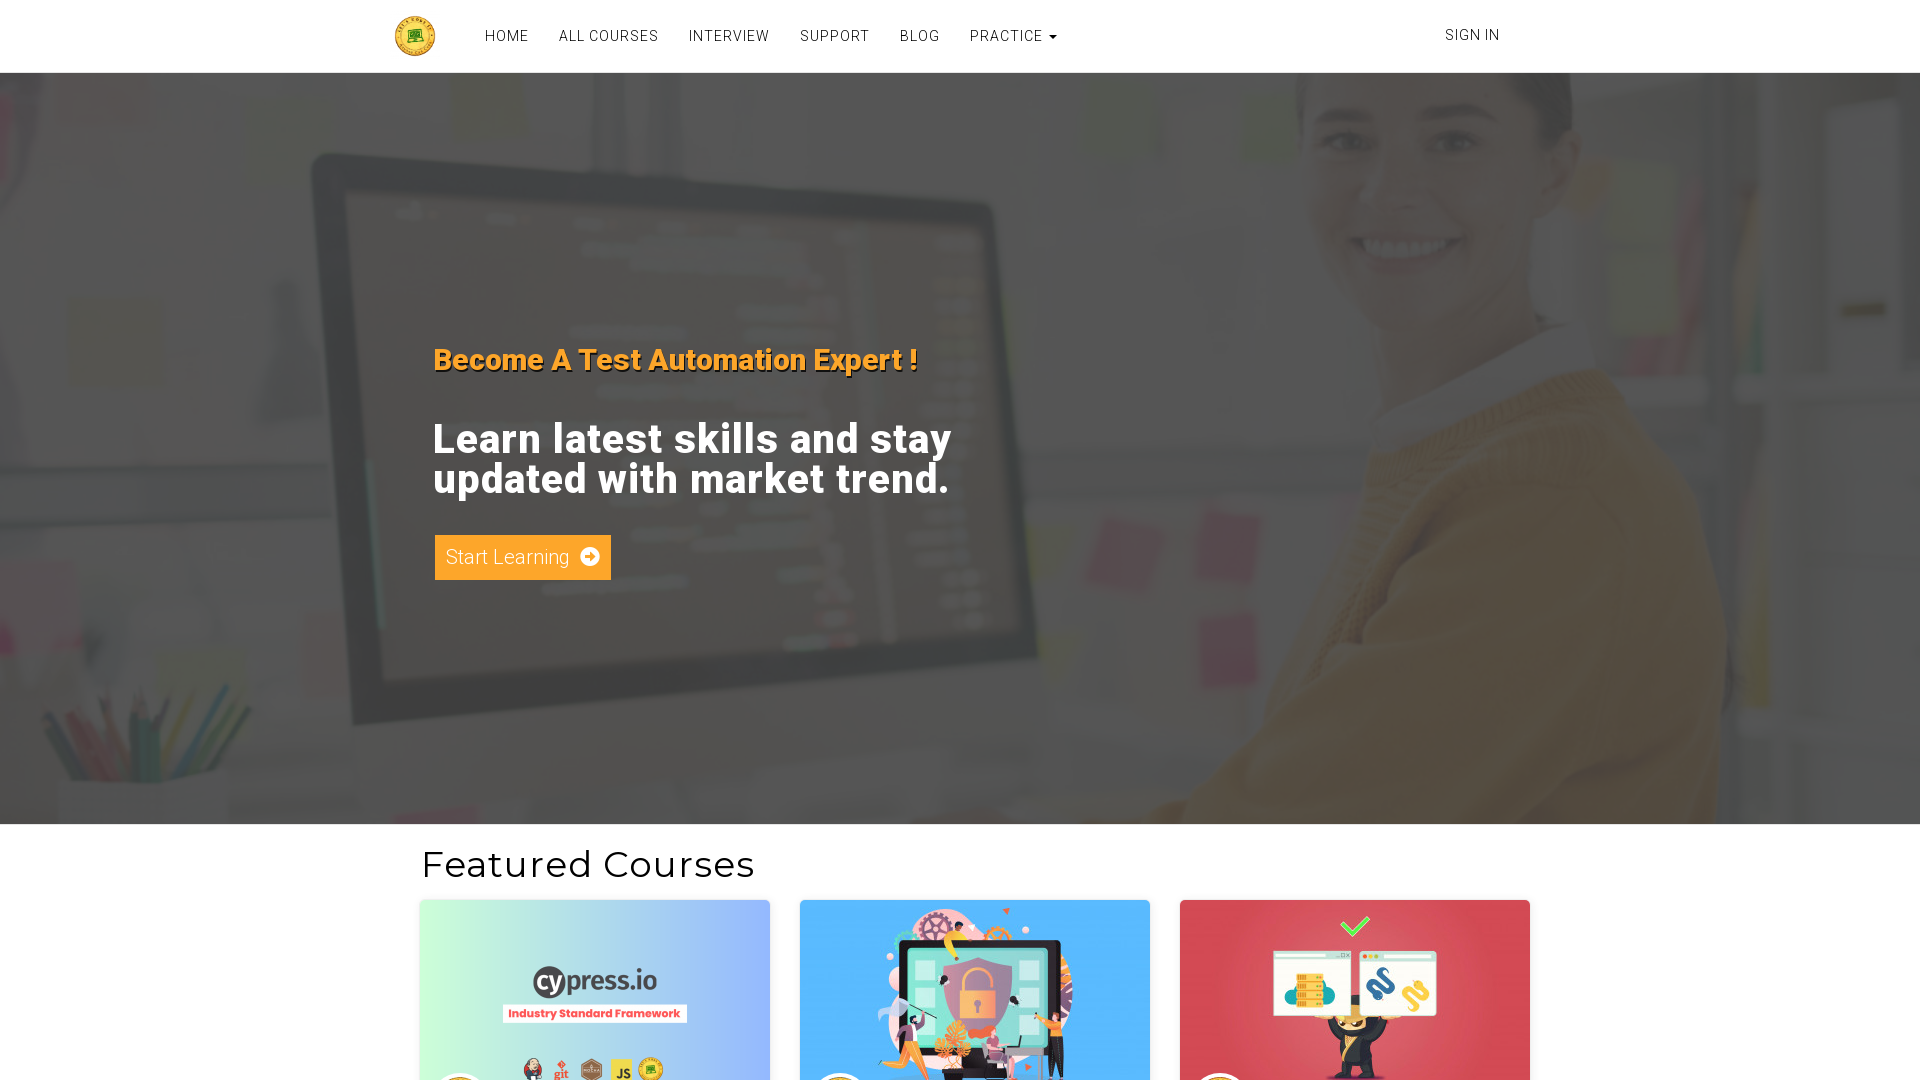

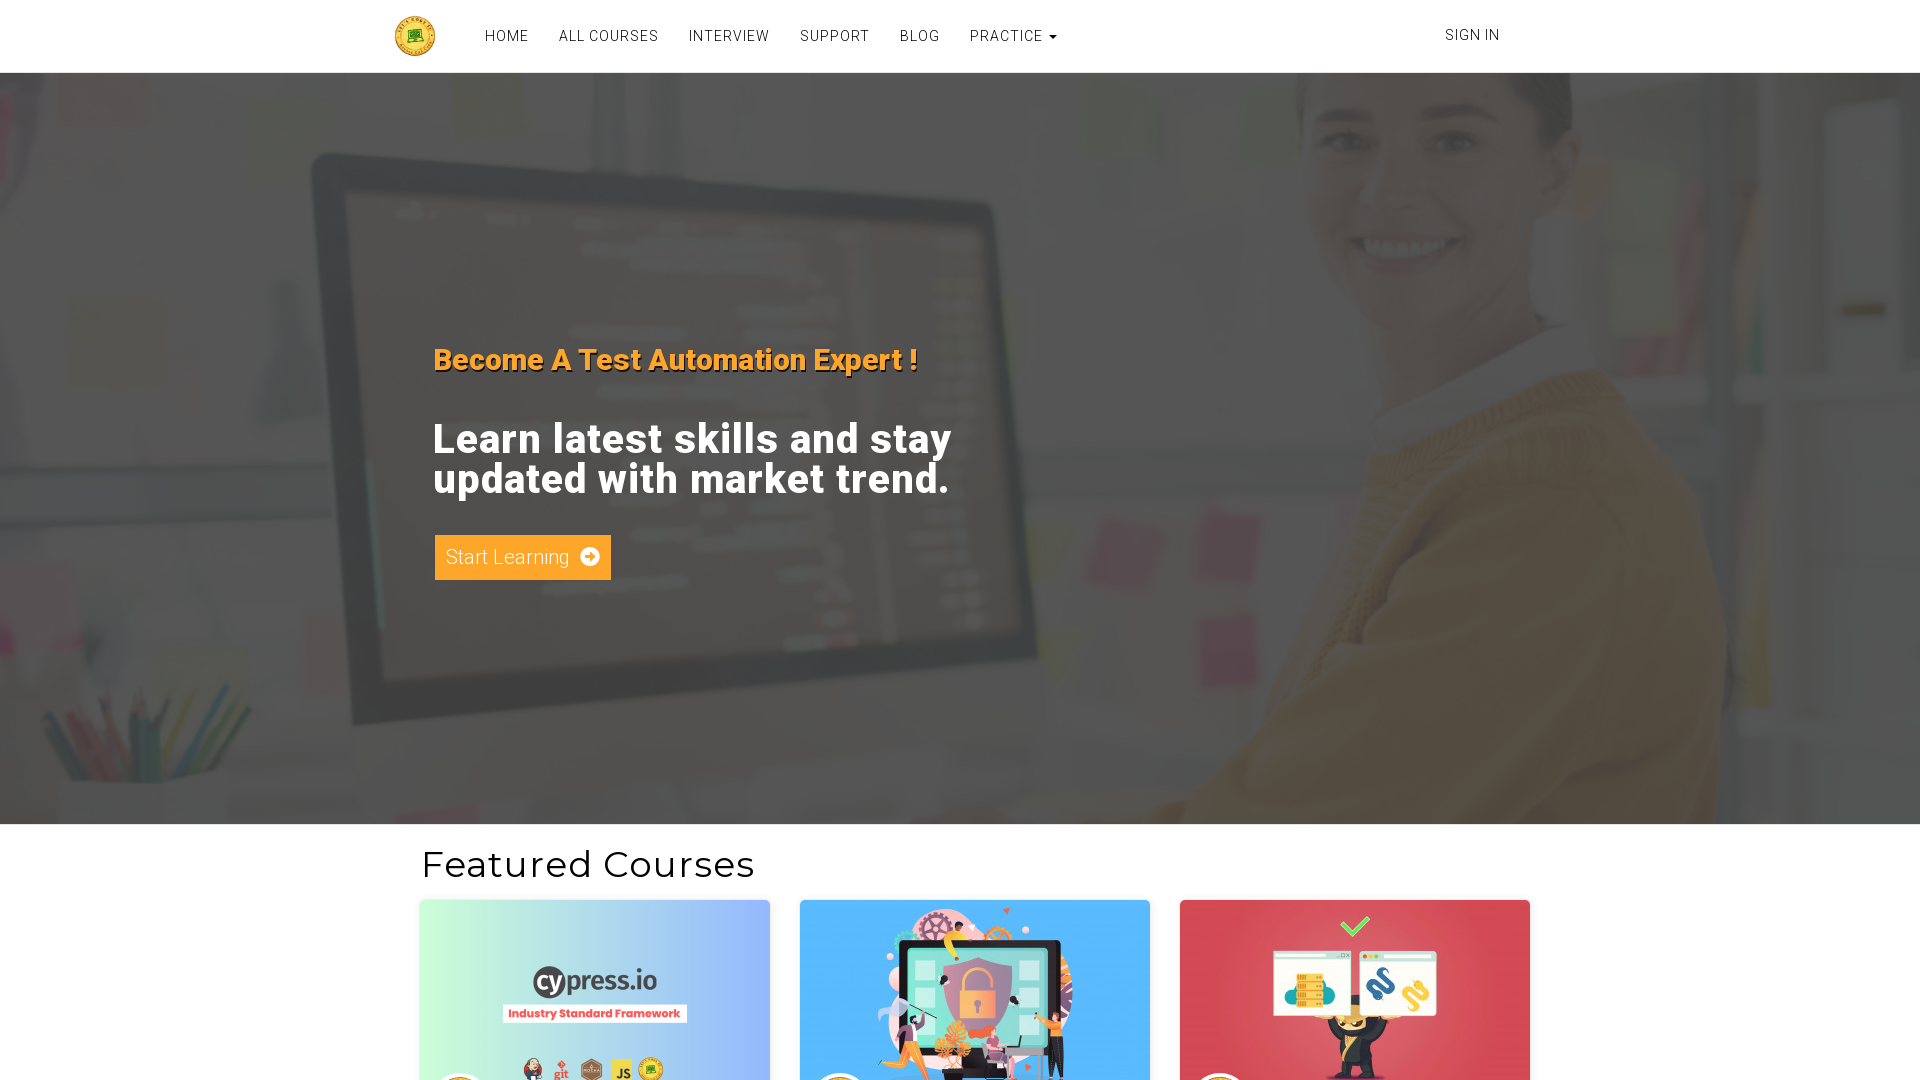